Fills out a charter bus quotation form on Windstar with pickup/destination addresses, passenger count, trip description, and contact details

Starting URL: https://quotes.gowindstar.com/Quotations/

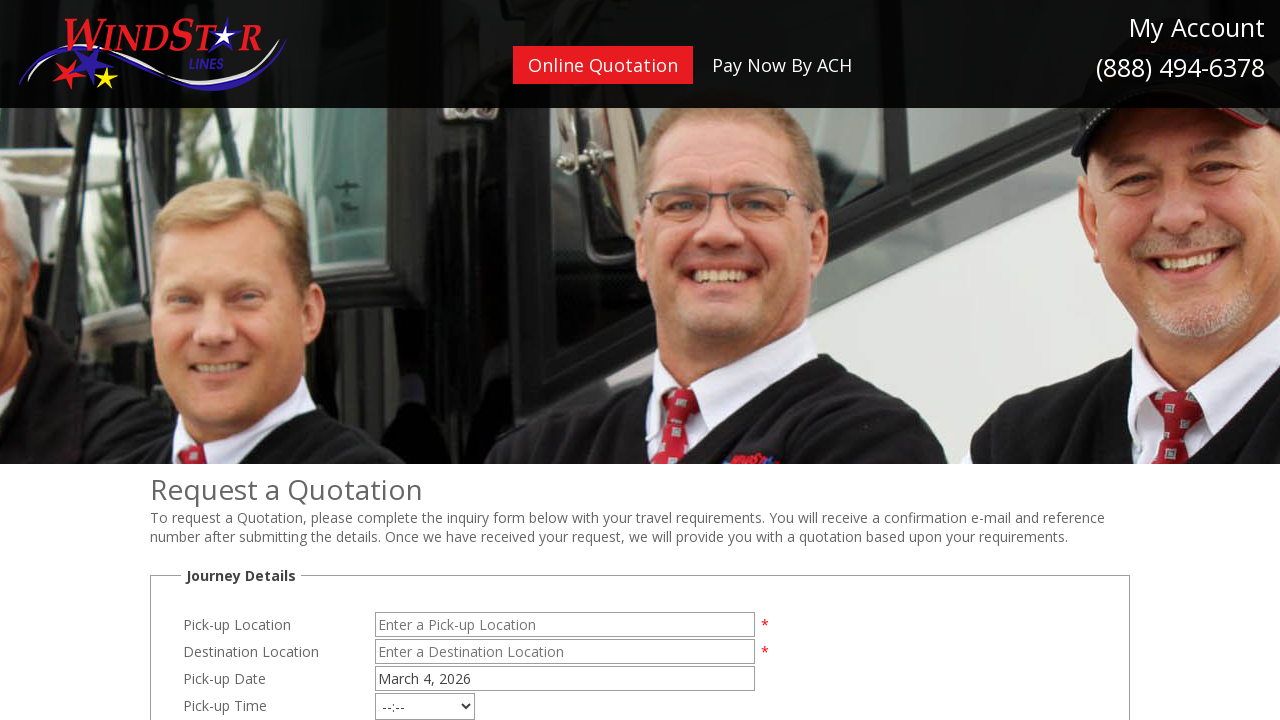

Filled pickup location with 'LAX' on #Pickup
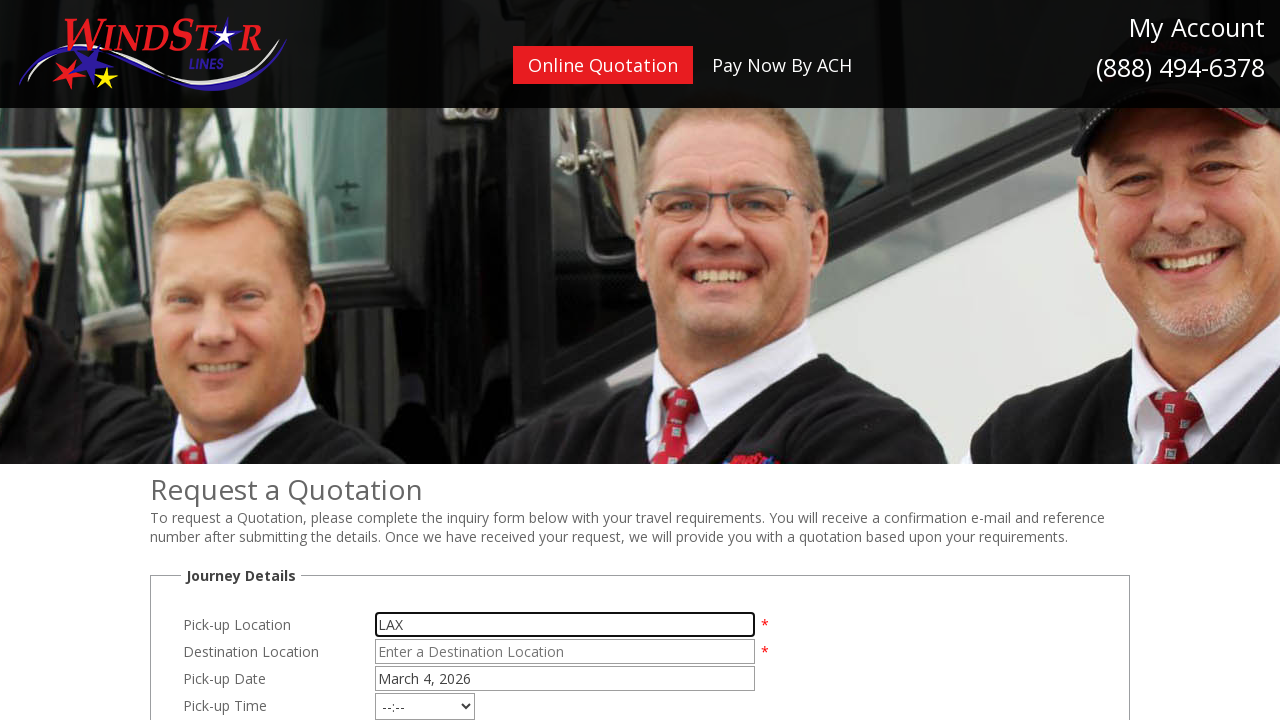

Filled destination with 'Anaheim Marriott' on #Destination
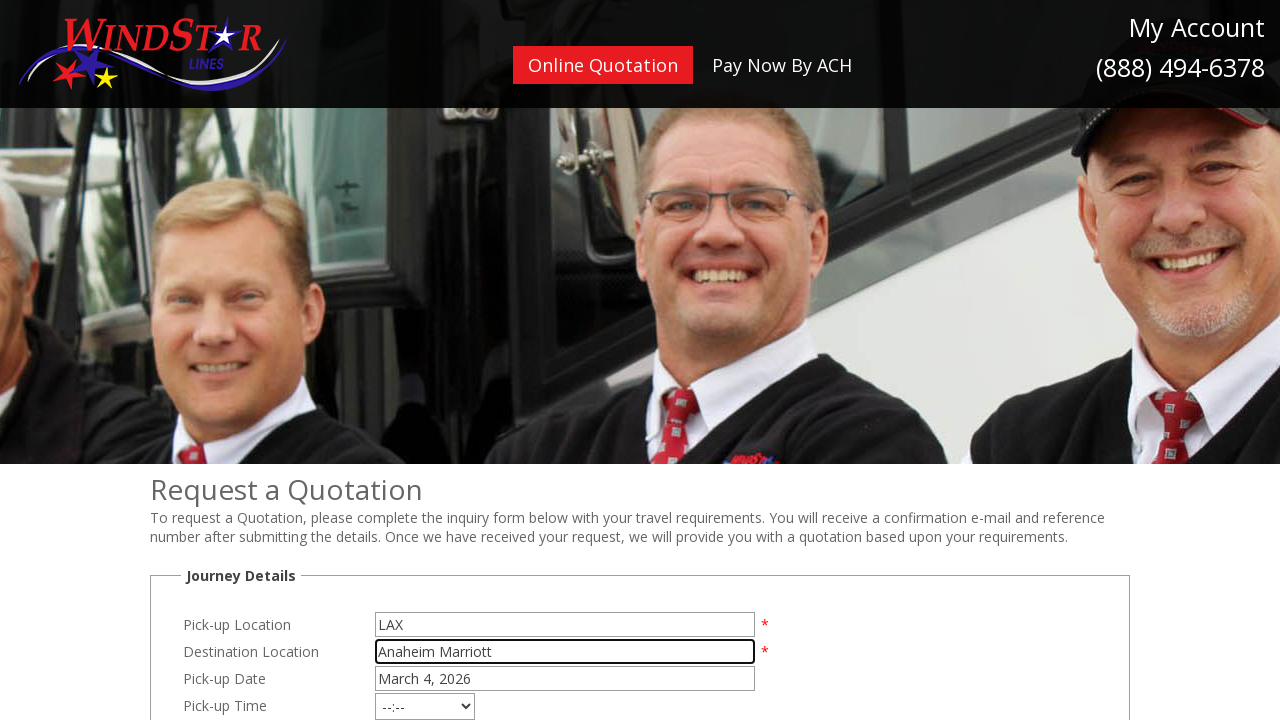

Filled passenger count with '56' on #Passengers
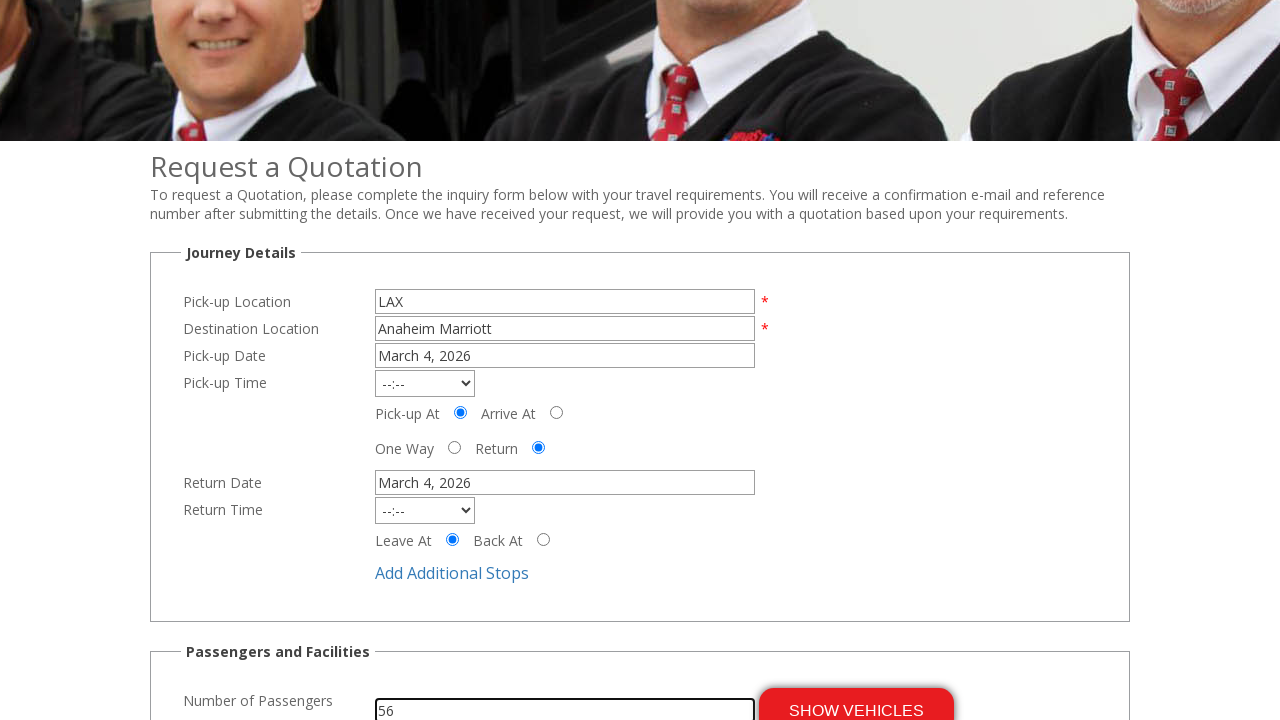

Filled trip description with multi-leg itinerary on #MovementDescription
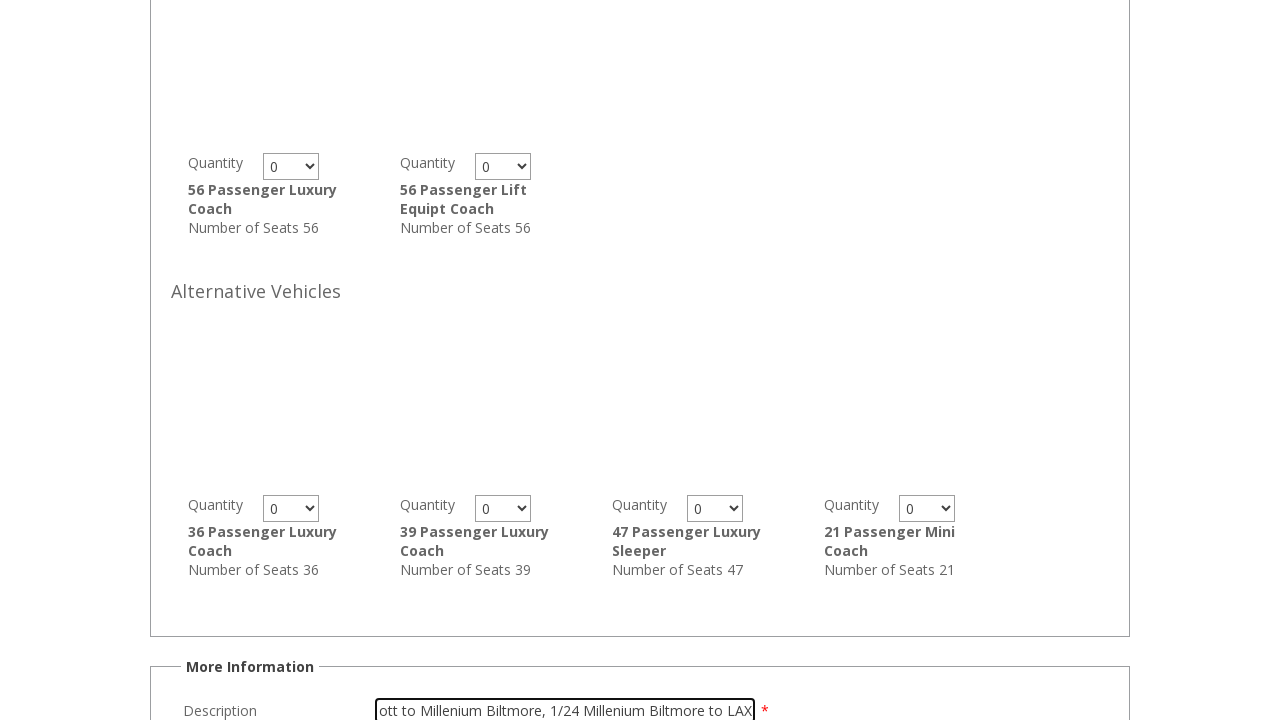

Filled email with 'jsmith_test@example.com' on #Email
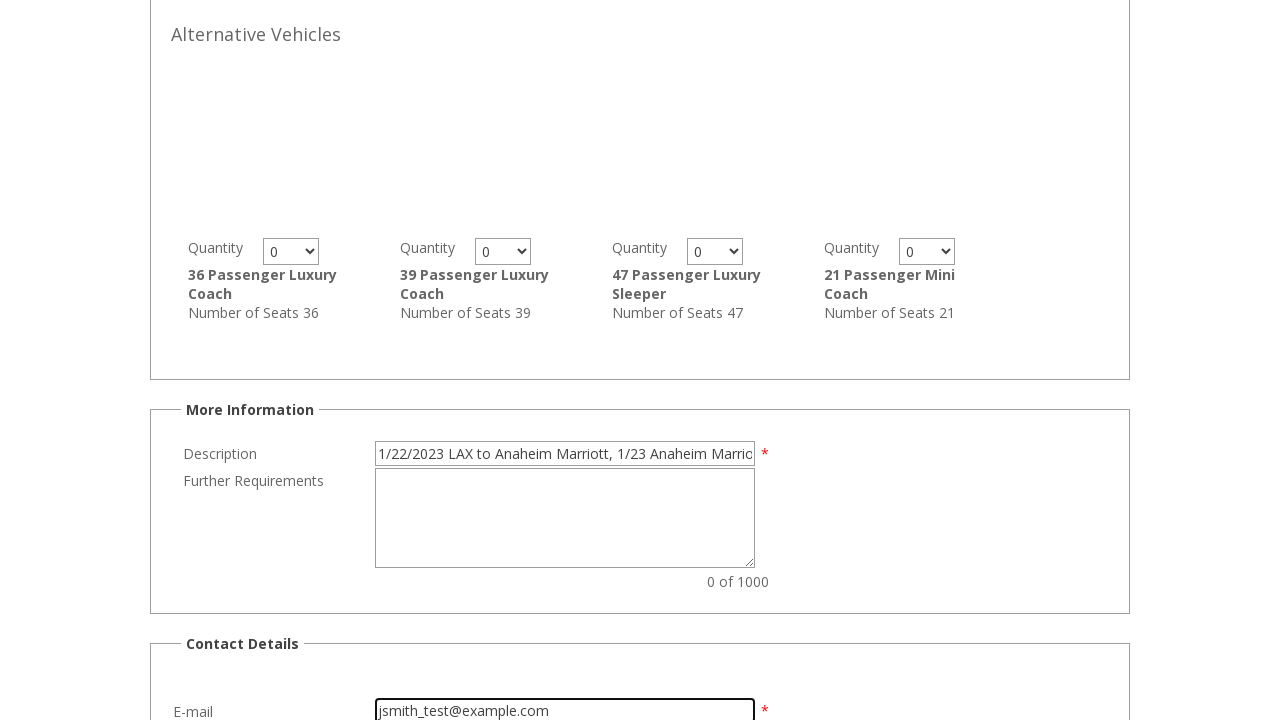

Filled first name with 'John' on #Firstname
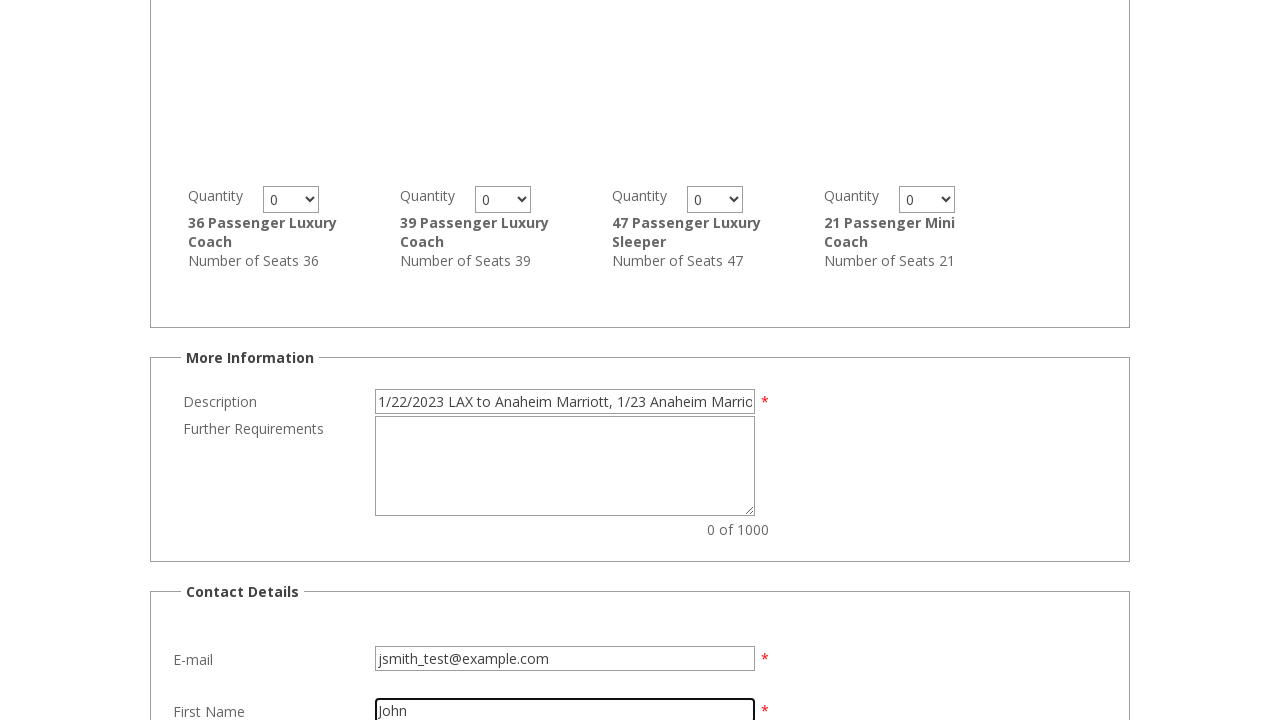

Filled last name with 'Smith' on #Surname
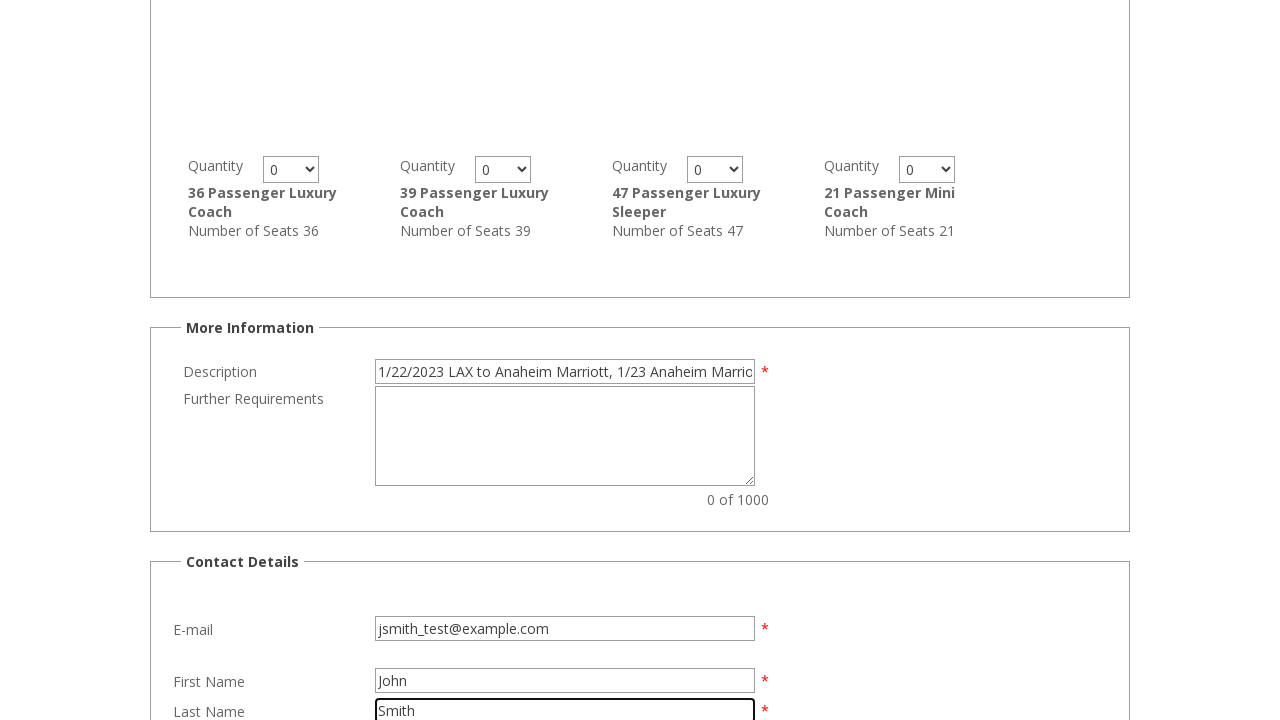

Filled phone number with '5552468135' on #TelNo
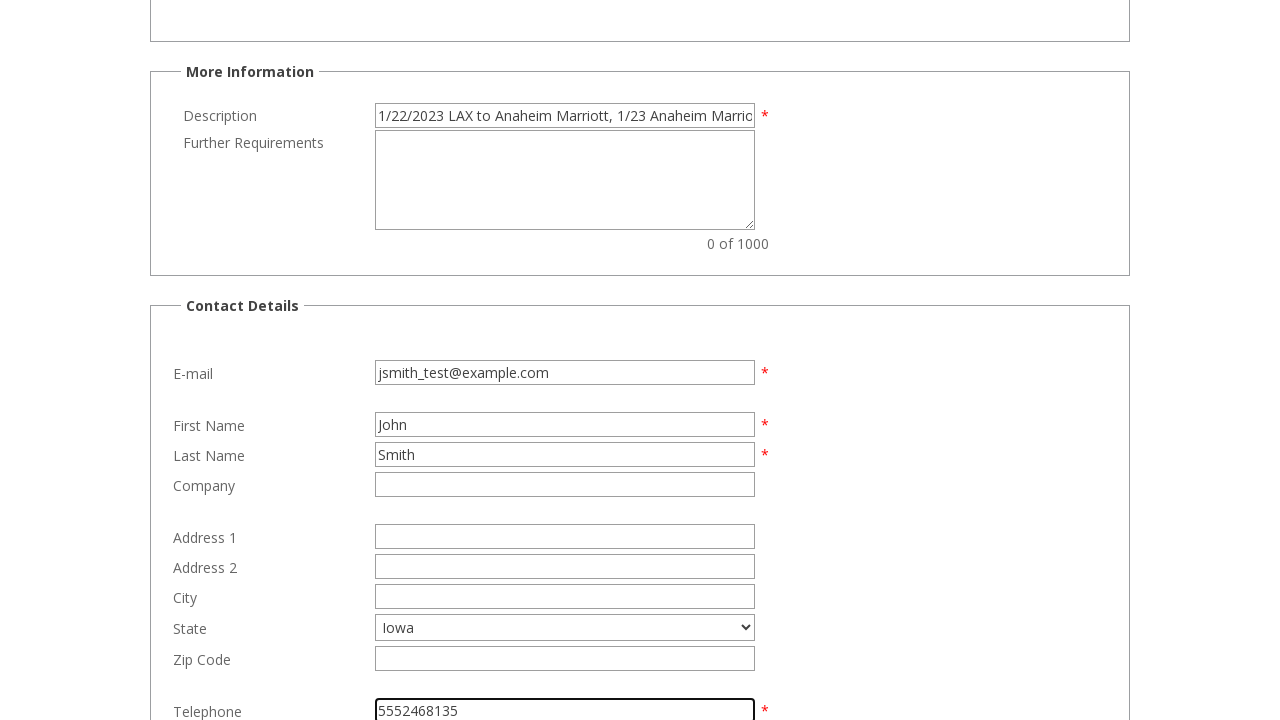

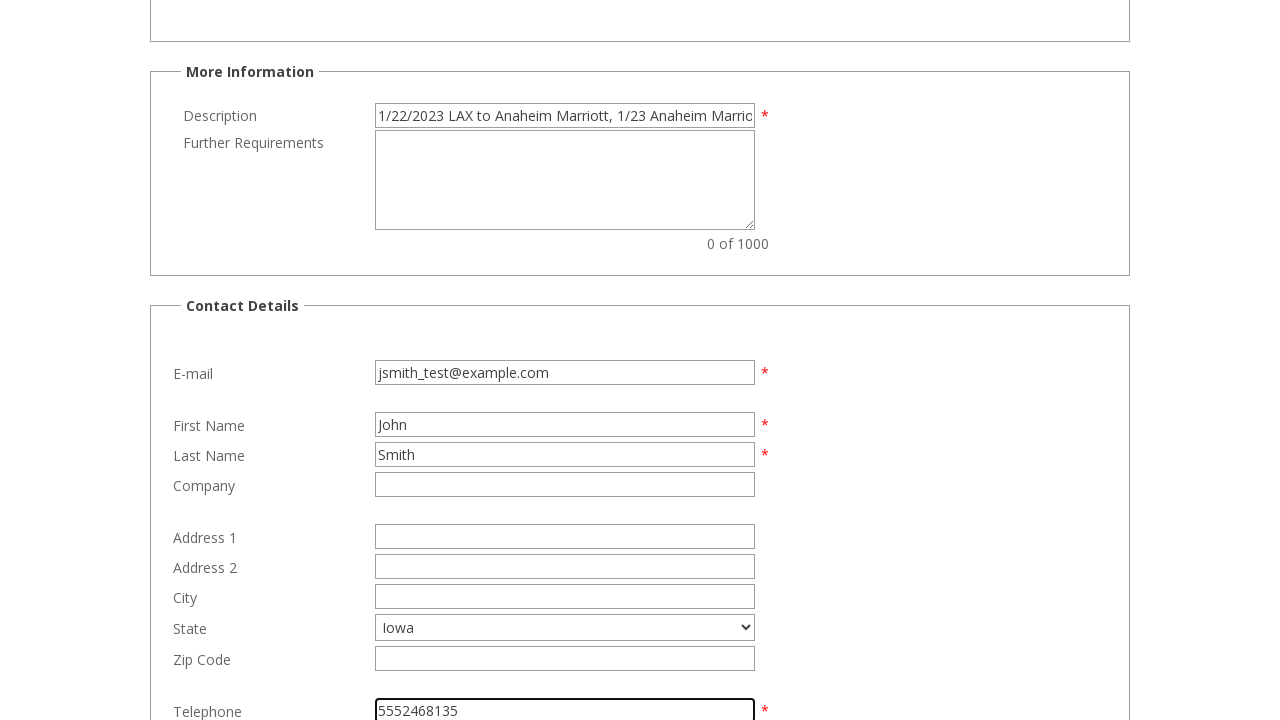